Tests simple JavaScript alert by clicking the Simple Alert button, switching to the alert, reading its text, and accepting it

Starting URL: https://v1.training-support.net/selenium/javascript-alerts

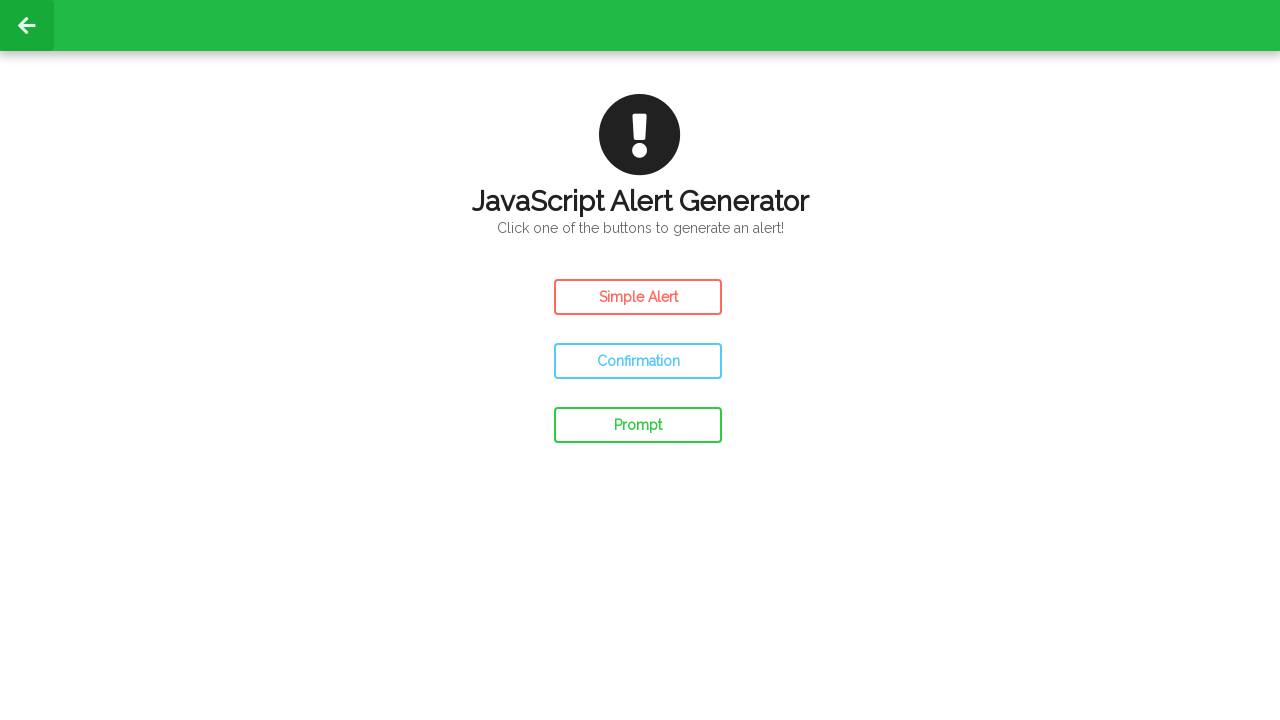

Navigated to JavaScript alerts training page
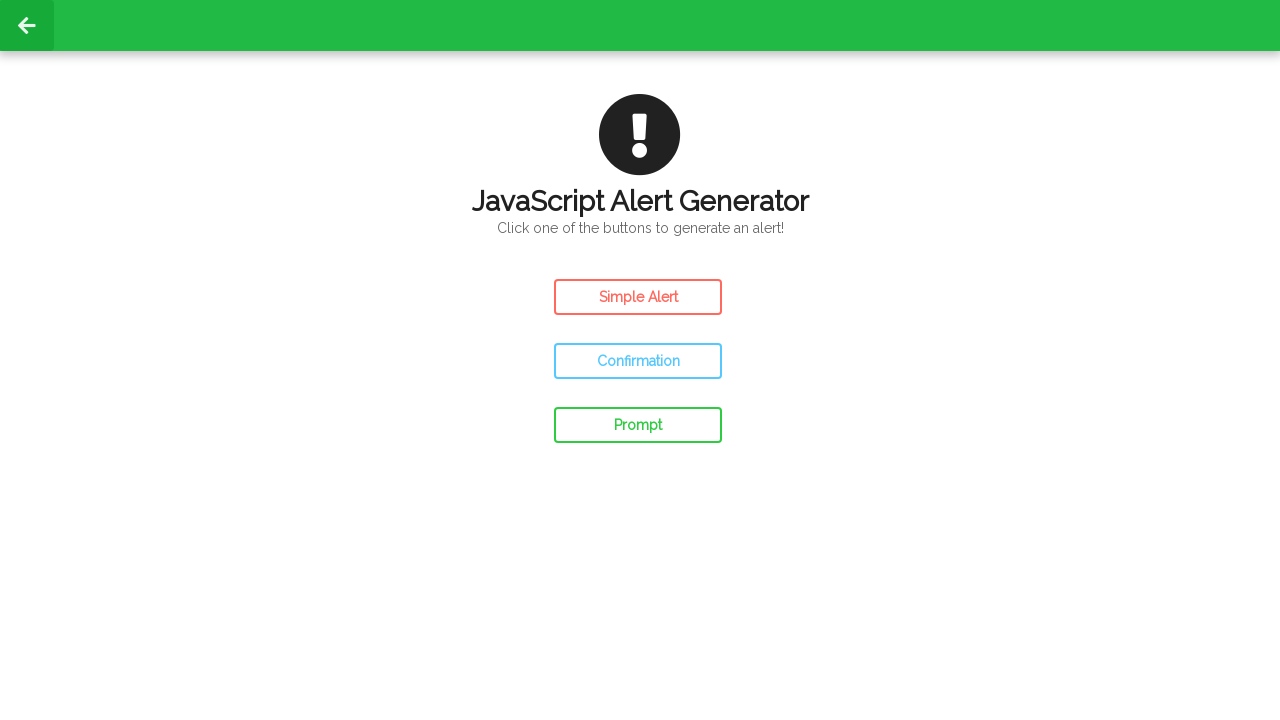

Clicked the Simple Alert button at (638, 297) on #simple
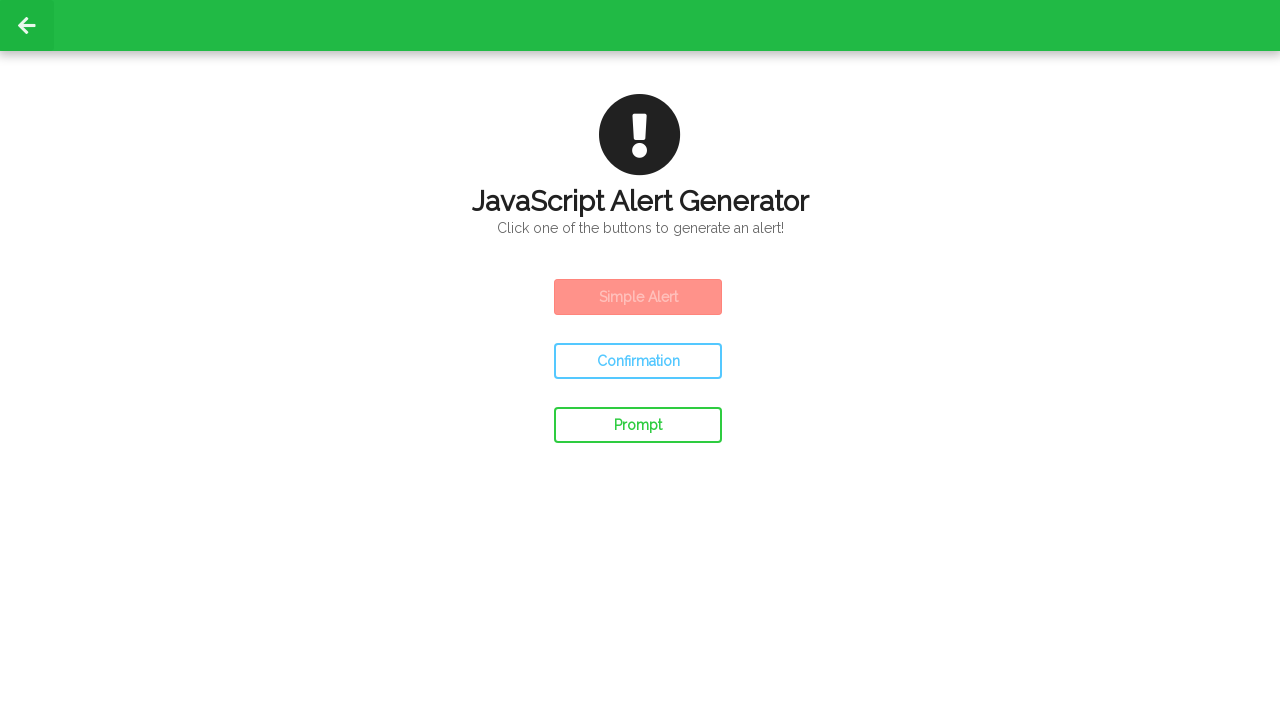

Set up dialog handler to accept alerts
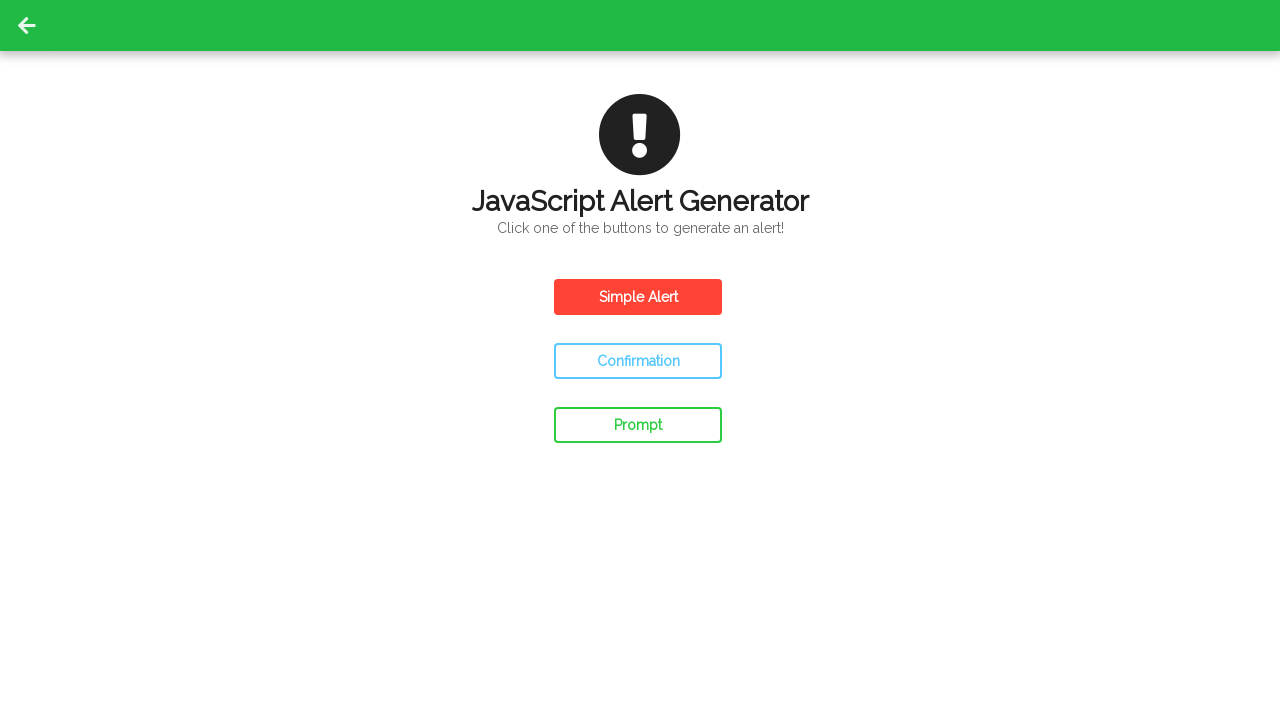

Alert was accepted and result text appeared
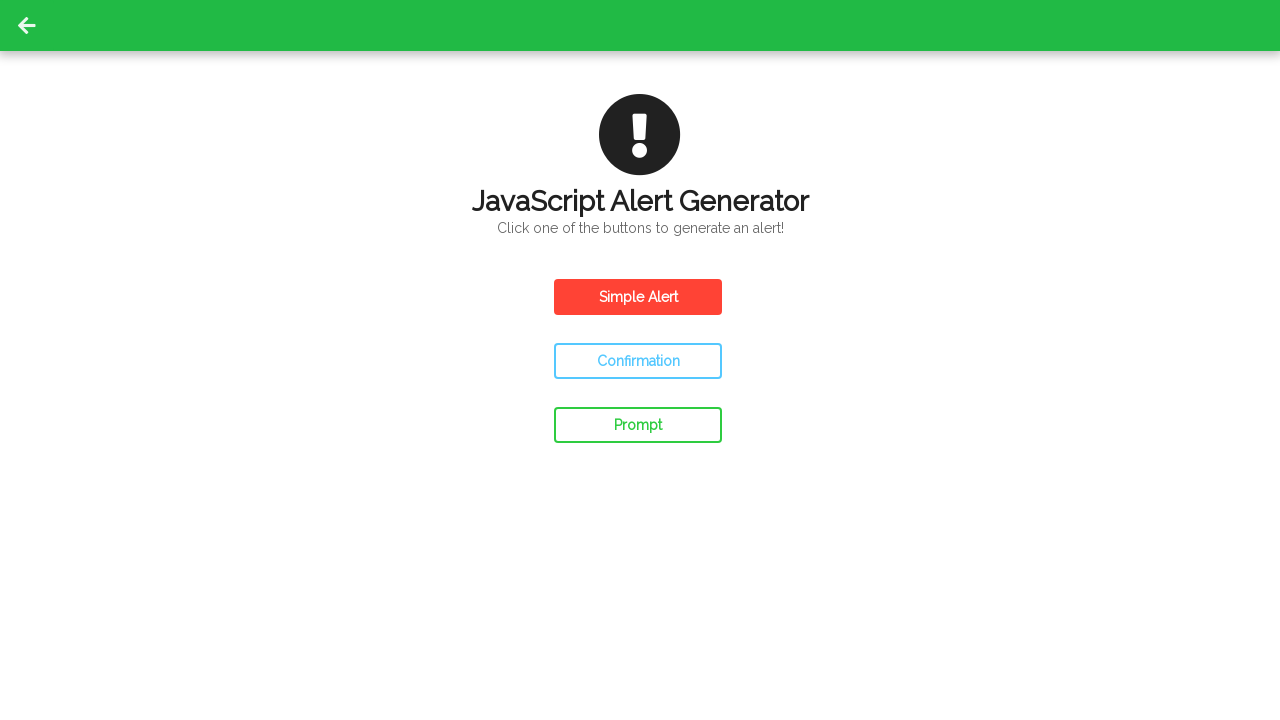

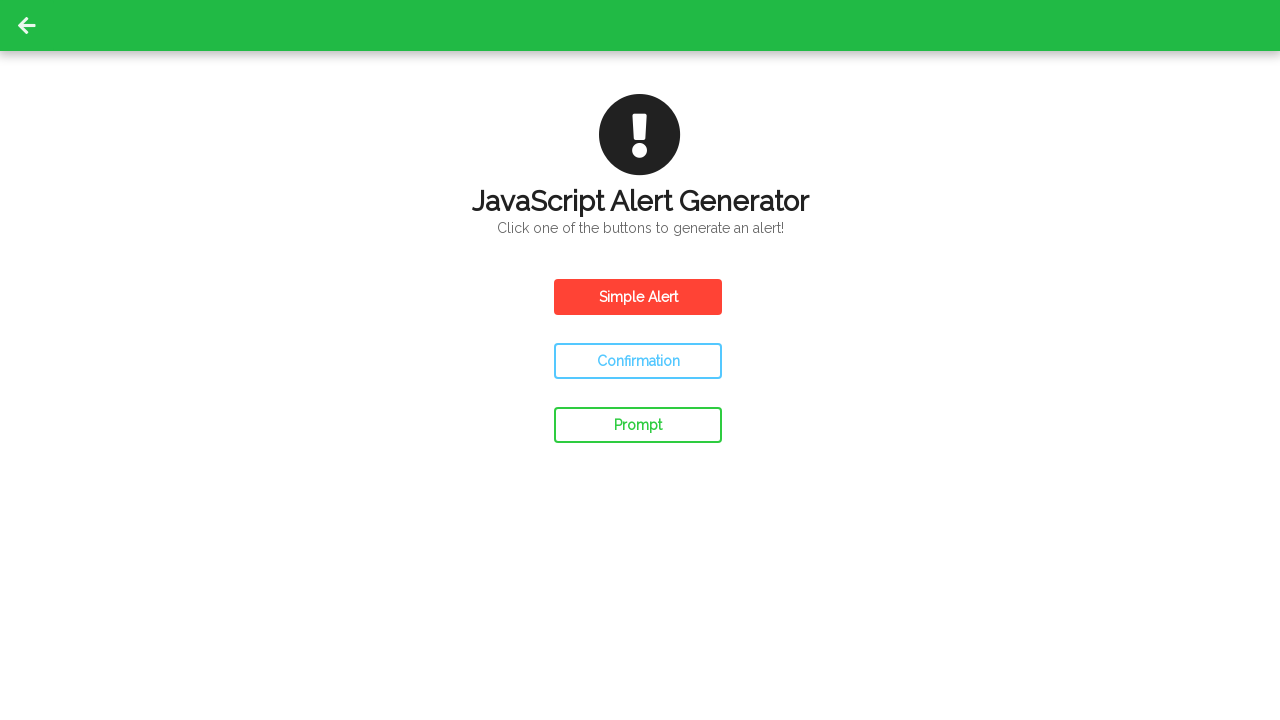